Tests iframe handling by switching to an iframe, performing a search, then switching back to the main content and interacting with a radio button

Starting URL: https://www.letskodeit.com/practice

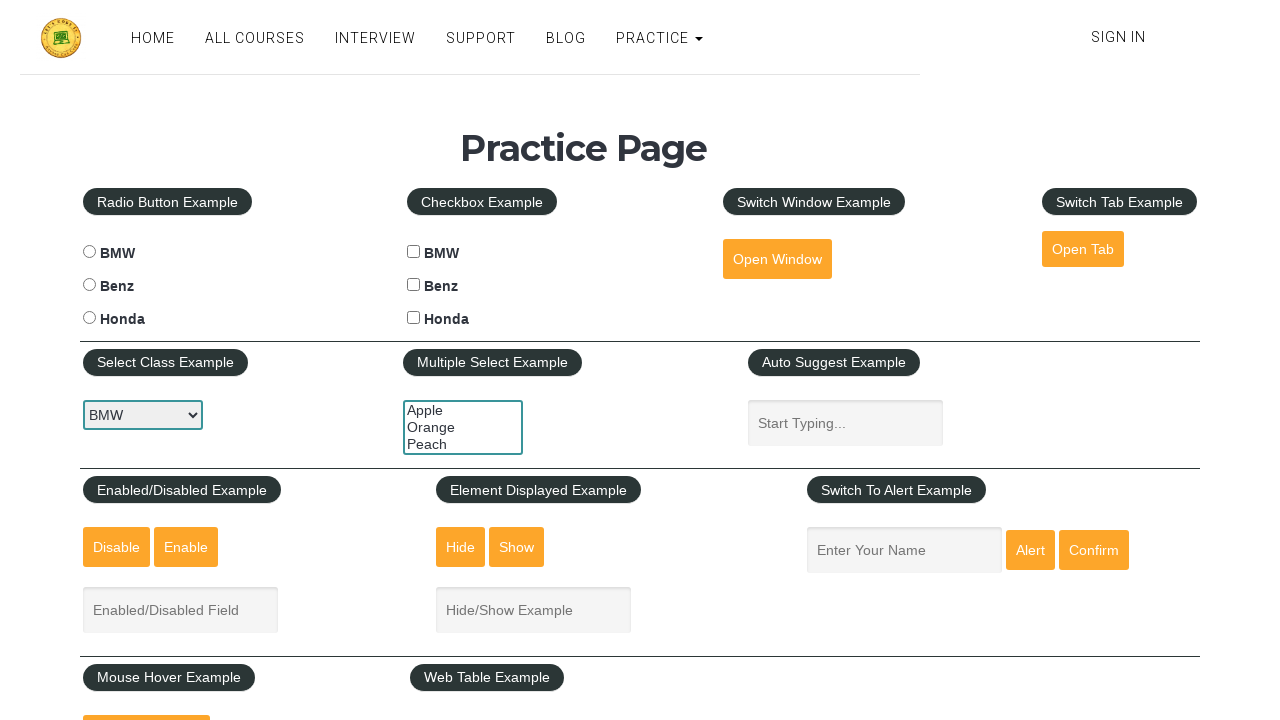

Located the first iframe on the page
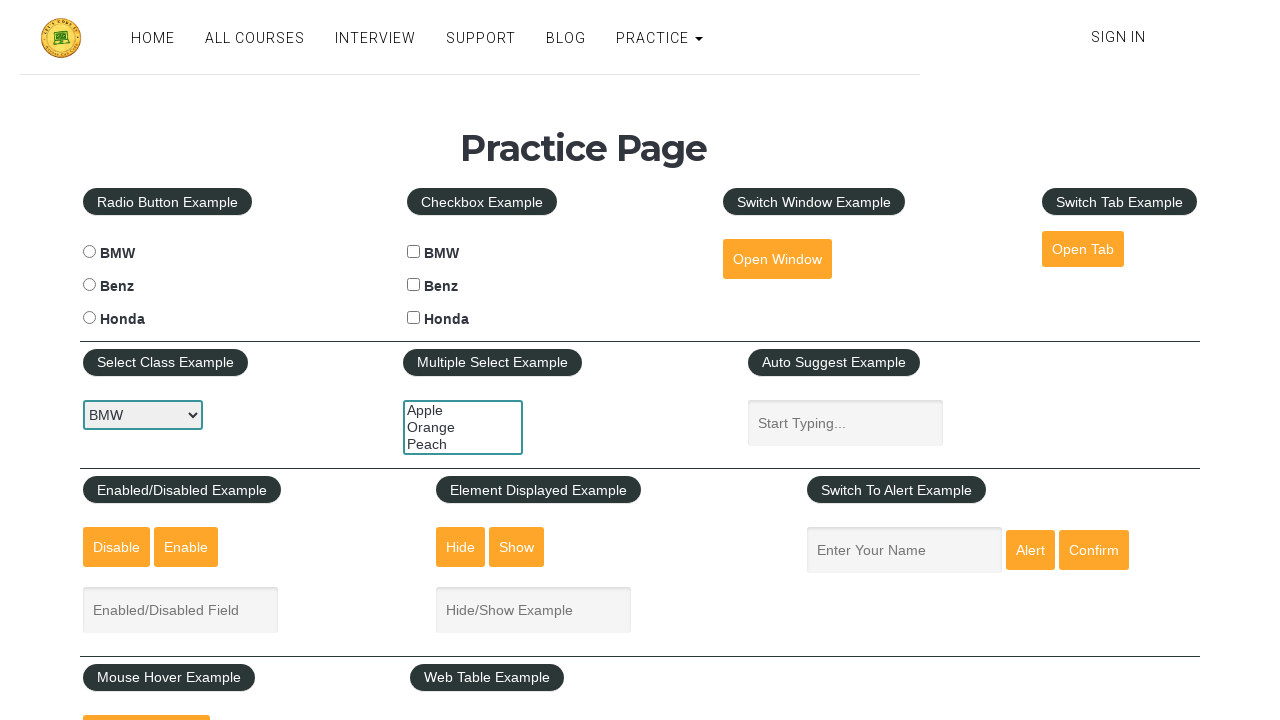

Located search input field within iframe
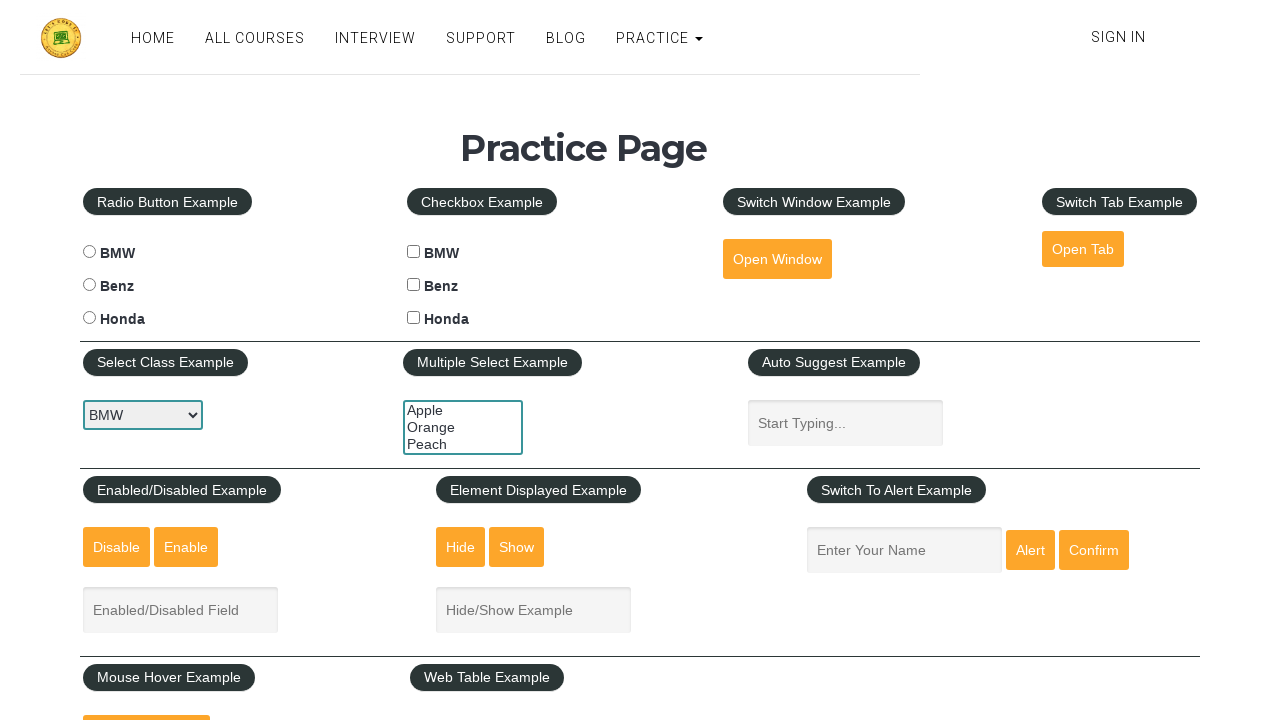

Scrolled search input into view
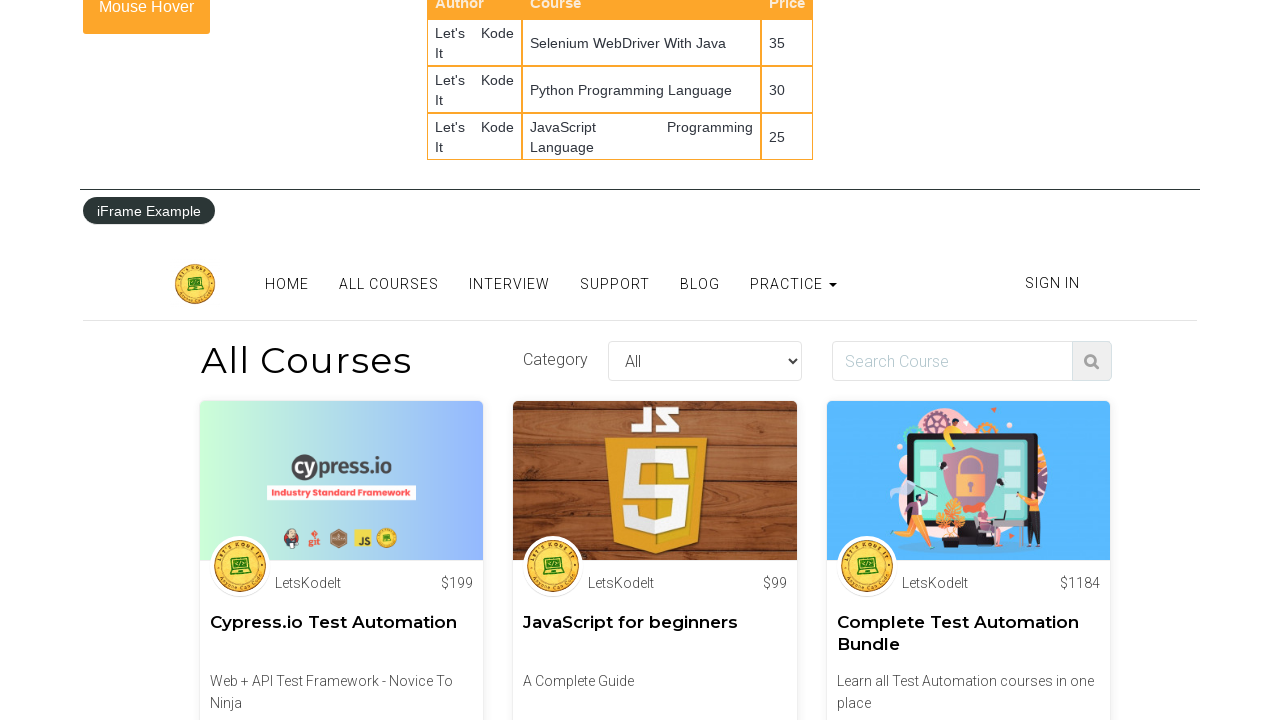

Filled search input with 'Python' on iframe >> nth=0 >> internal:control=enter-frame >> input#search
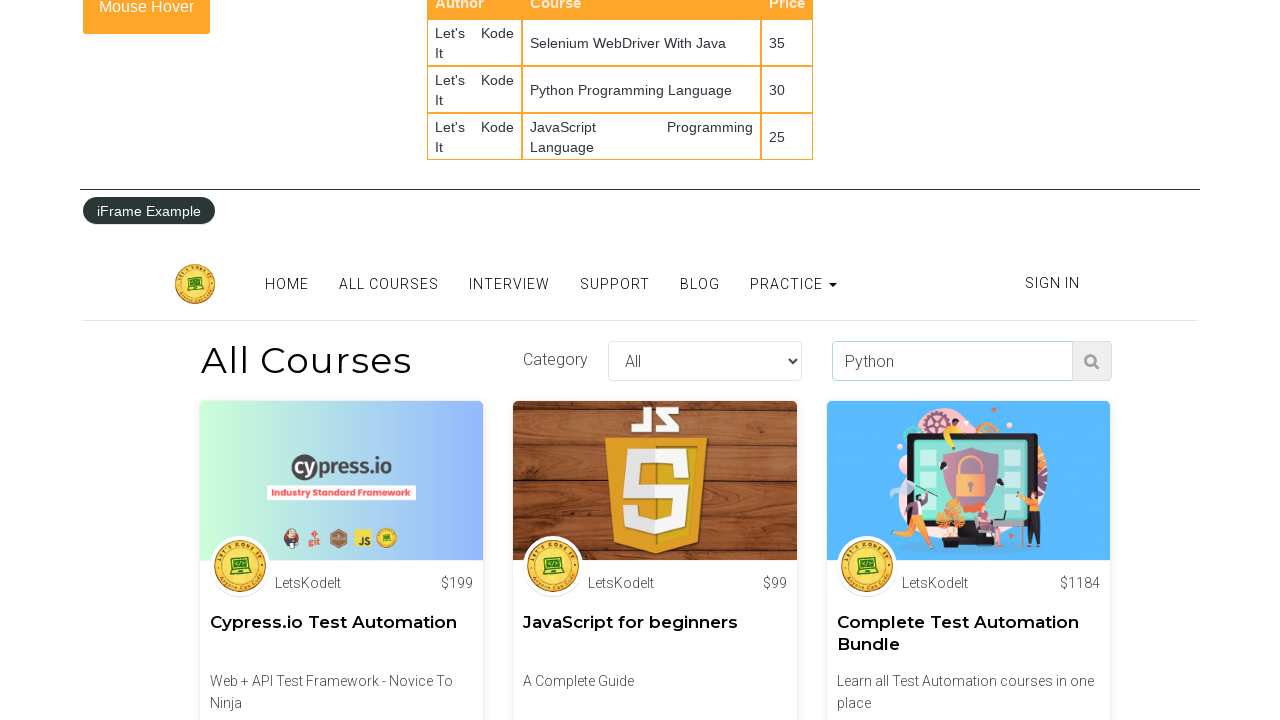

Pressed Enter to submit search in iframe on iframe >> nth=0 >> internal:control=enter-frame >> input#search
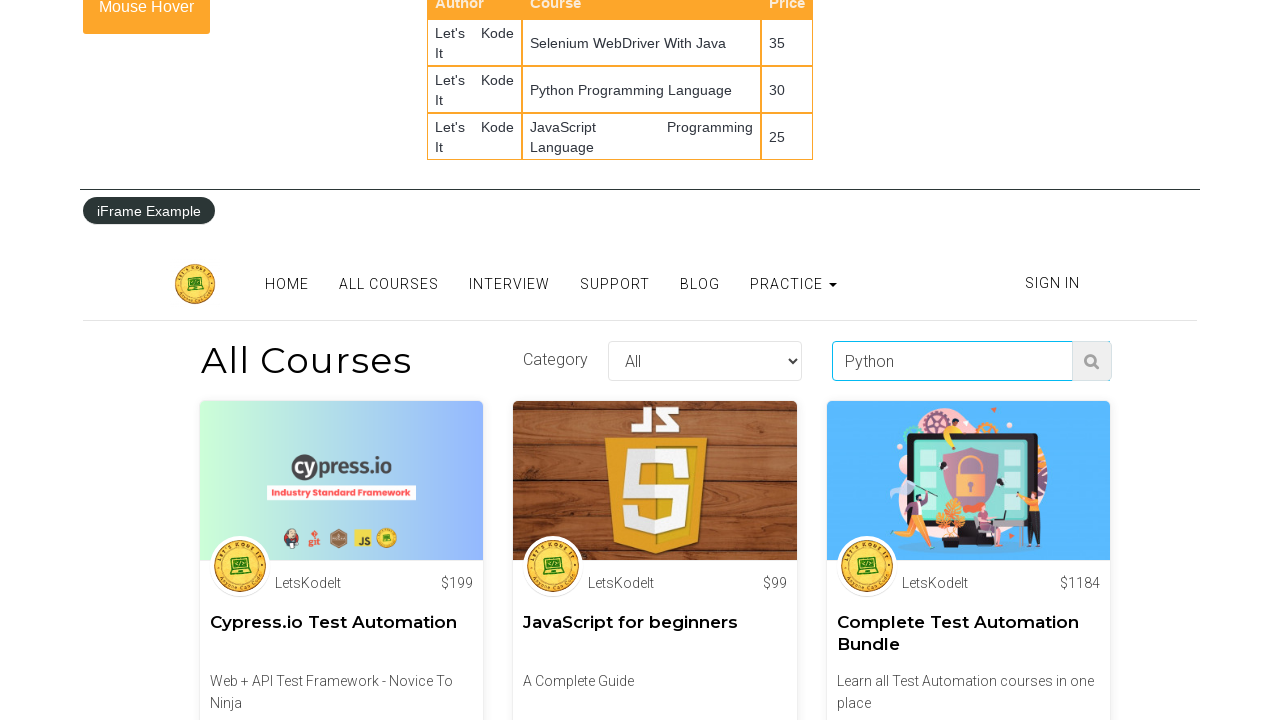

Waited 2 seconds for search results to load
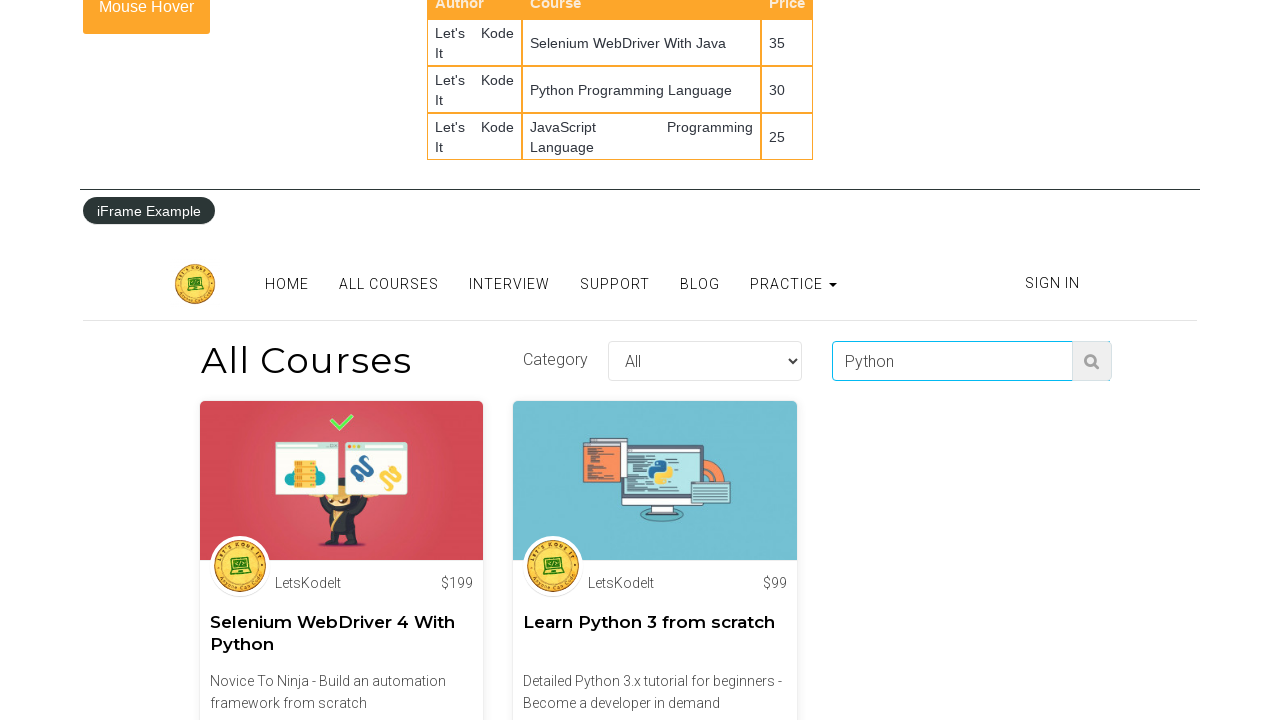

Located Benz radio button on main page
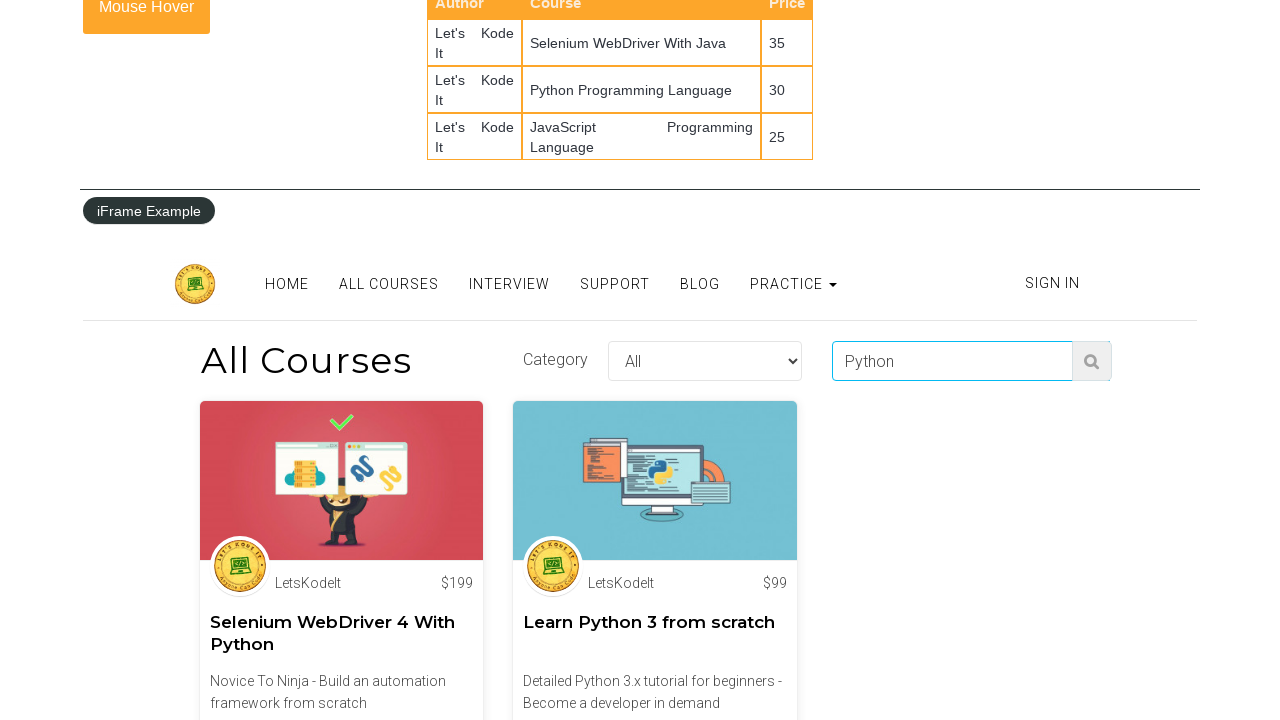

Scrolled Benz radio button into view
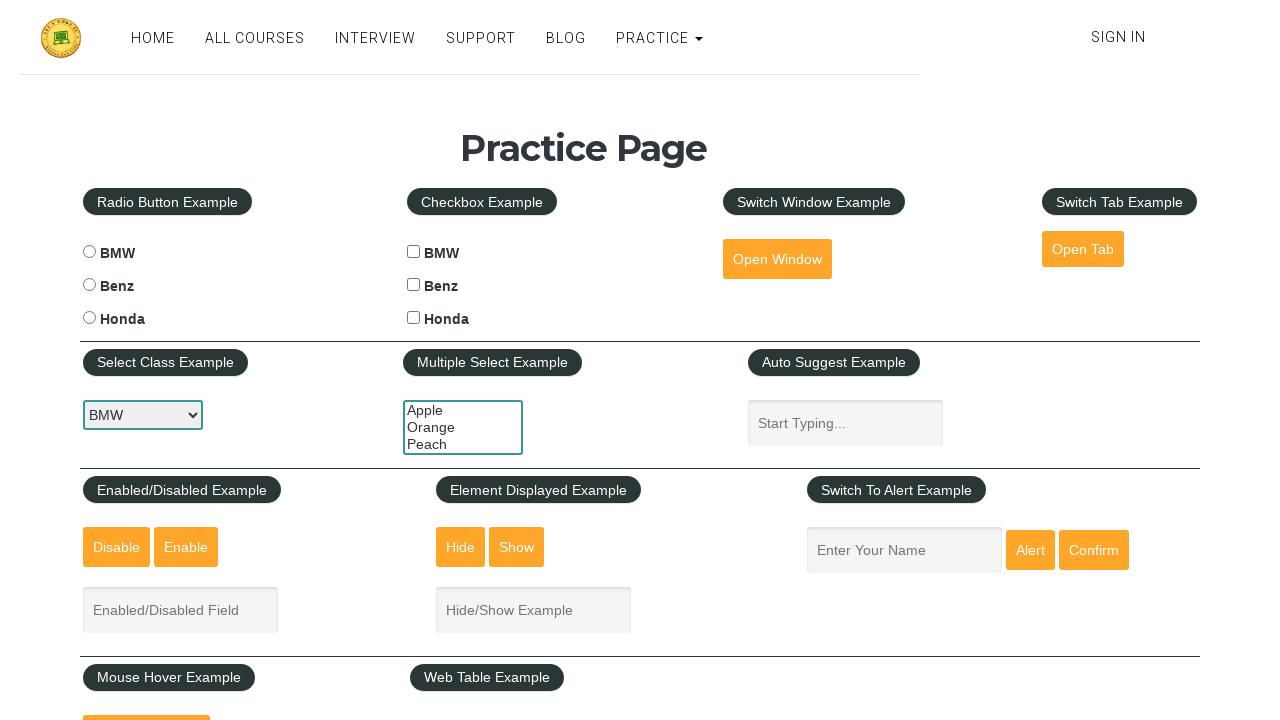

Clicked Benz radio button on main page at (89, 285) on #benzradio
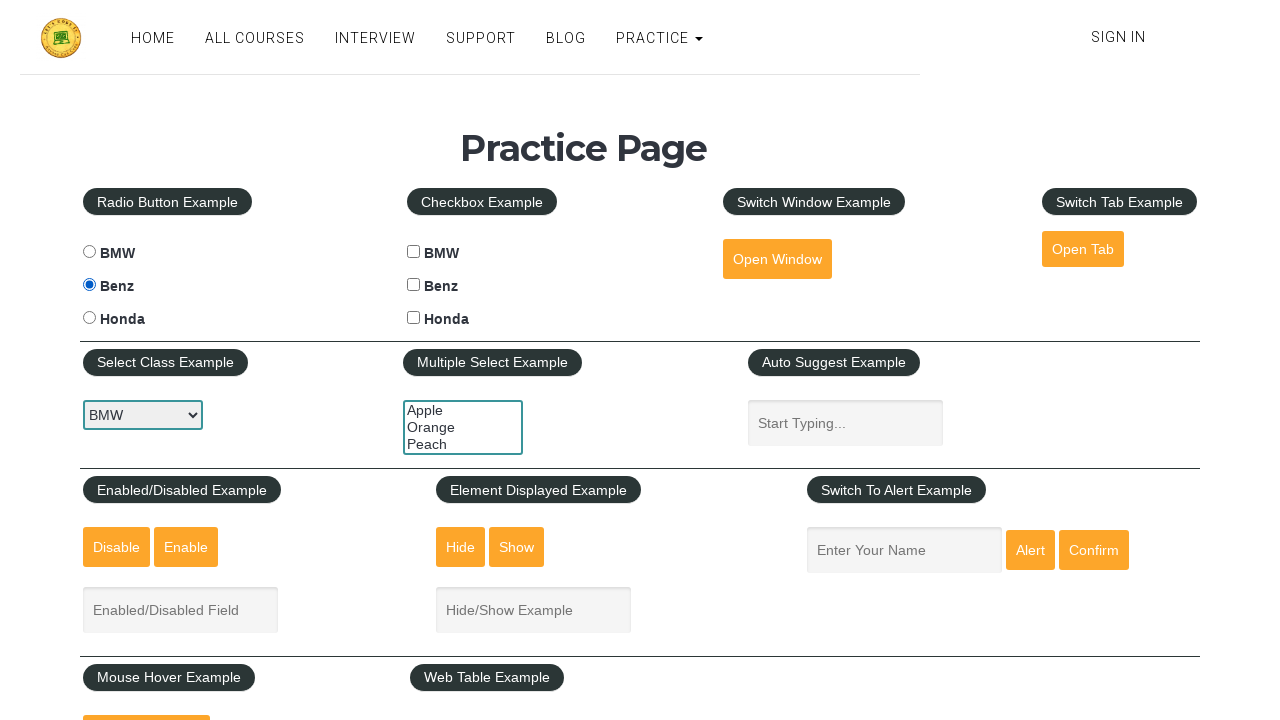

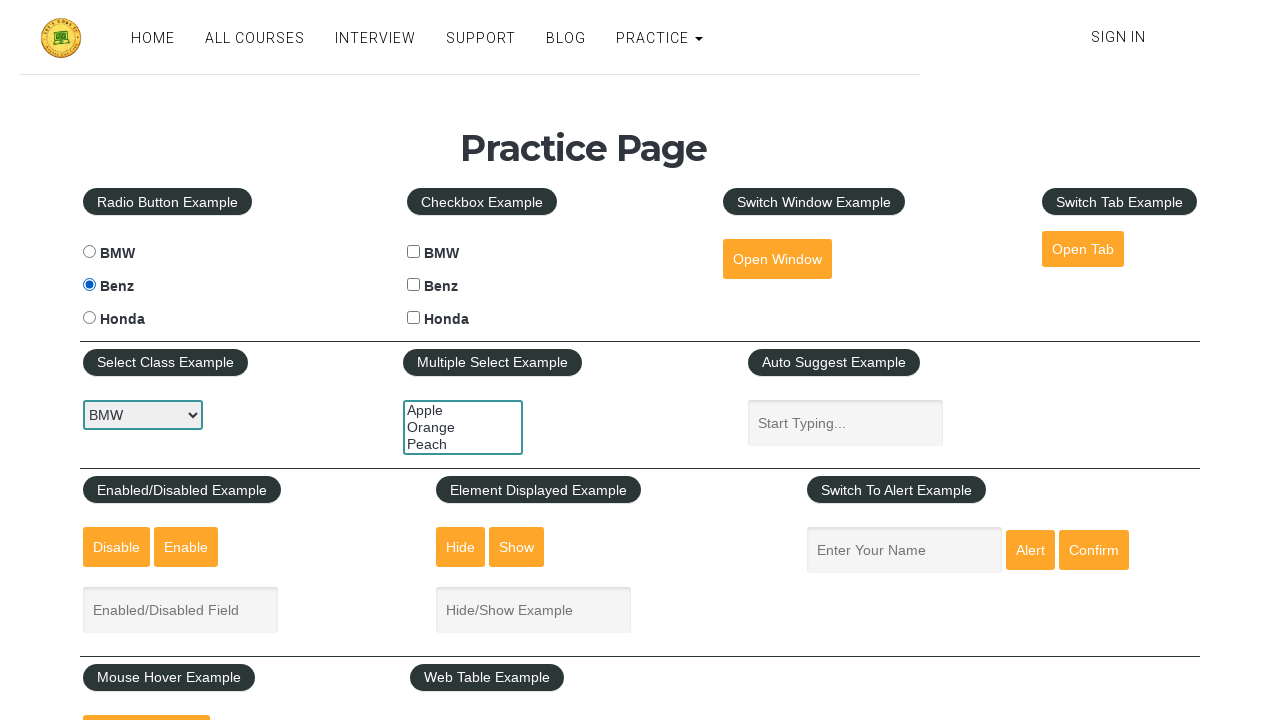